Tests search functionality by searching for "nut" and verifying nut products appear in results

Starting URL: https://rahulshettyacademy.com/seleniumPractise/#/

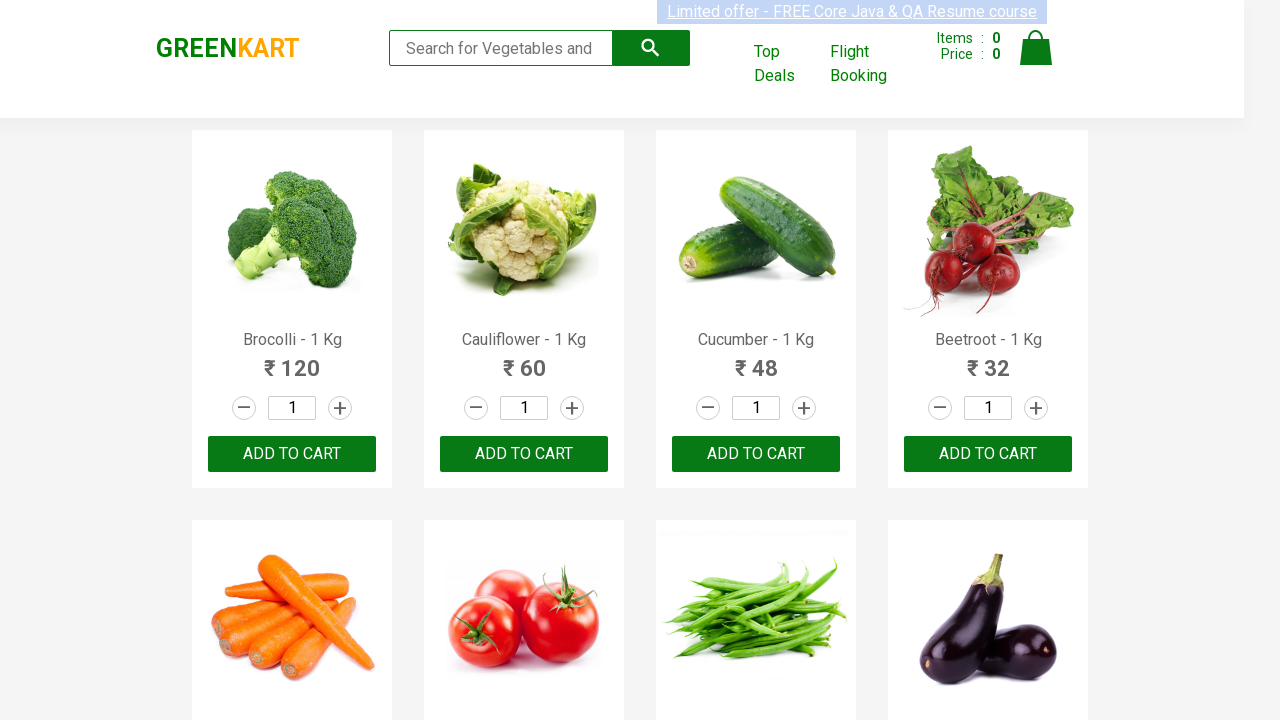

Filled search box with 'nut' on .search-keyword
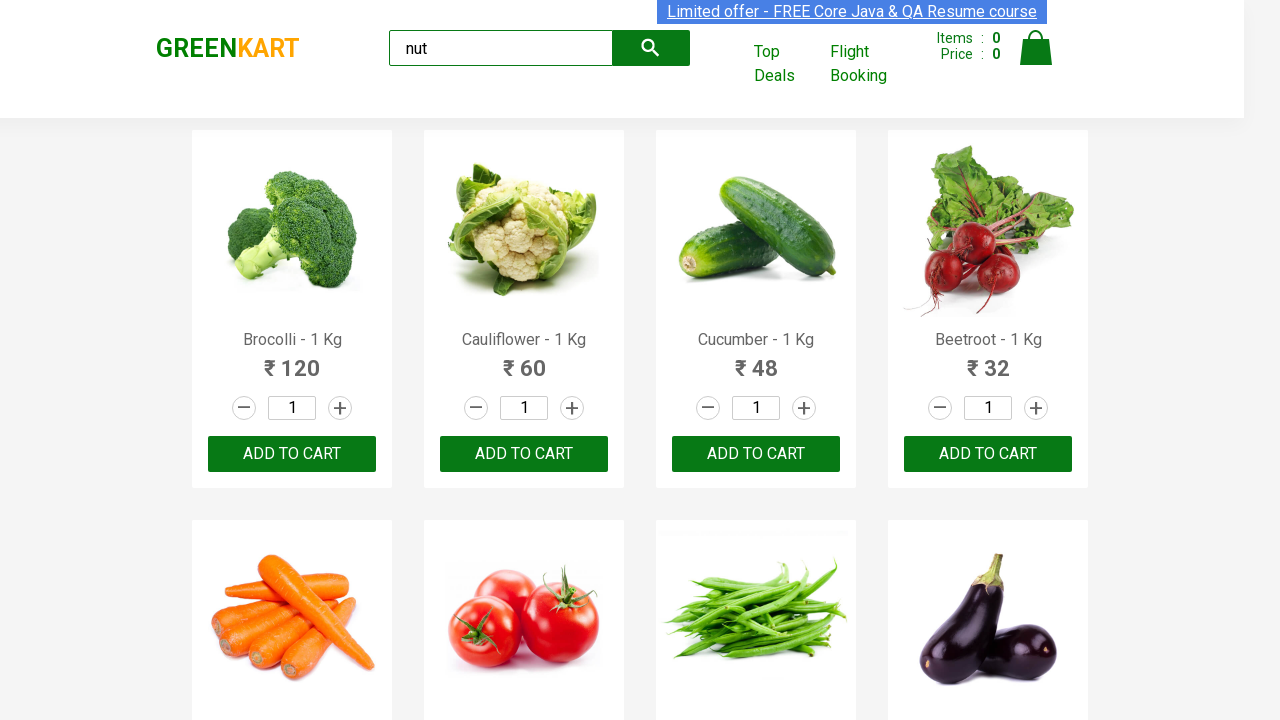

Clicked search button to search for nut products at (651, 48) on .search-button
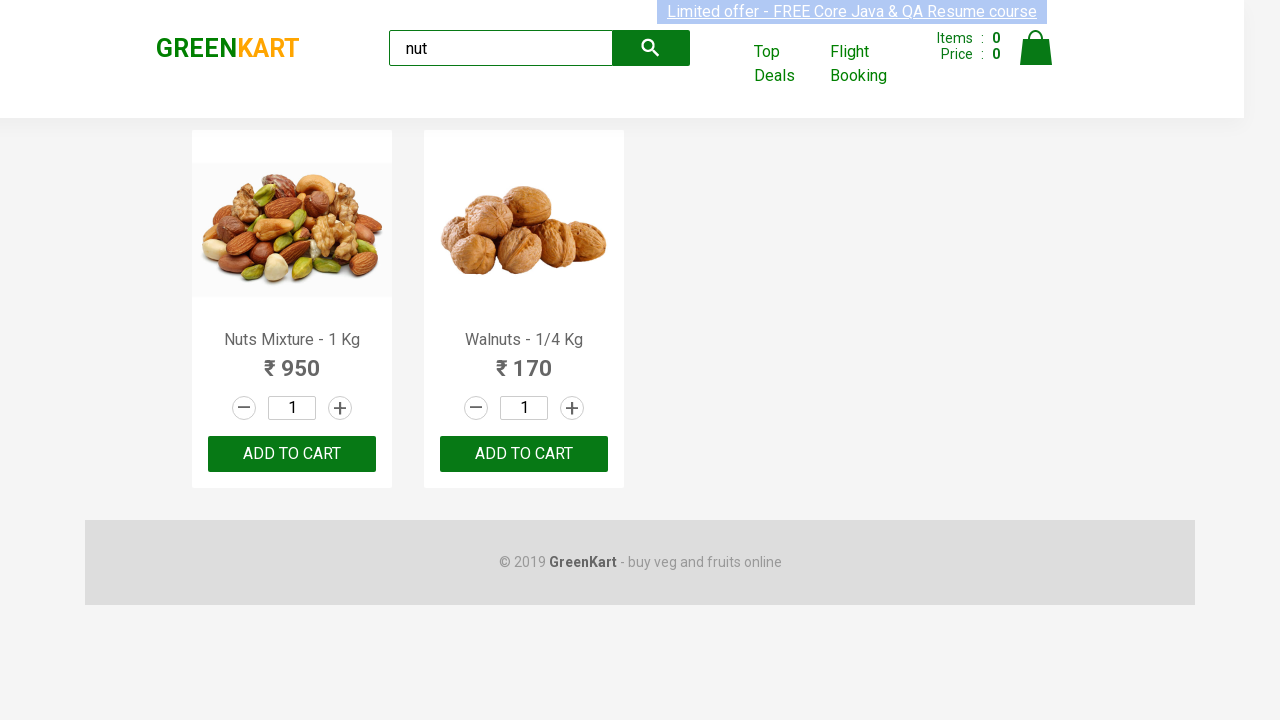

Verified nut products appeared in search results
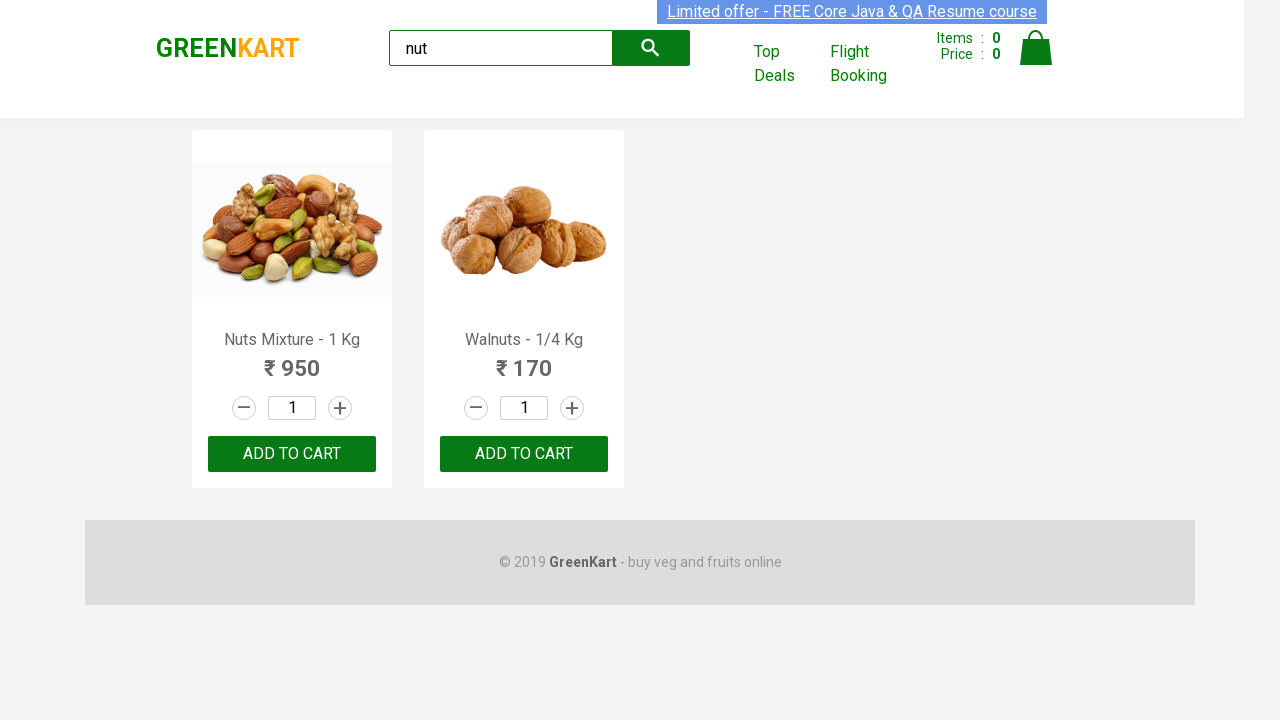

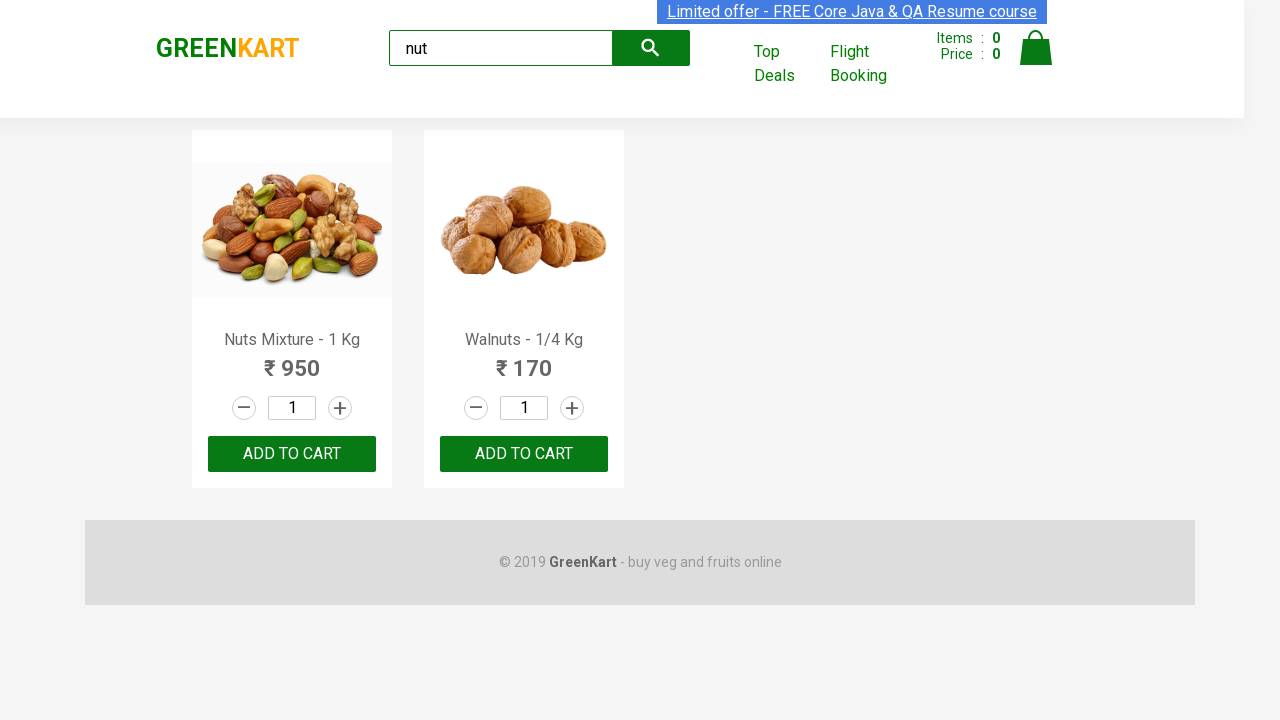